Tests the Check Box functionality on ThreadQA site by navigating to Elements section, expanding the checkbox tree, selecting specific checkboxes (public and workspace), and verifying the selection result.

Starting URL: http://85.192.34.140:8081/

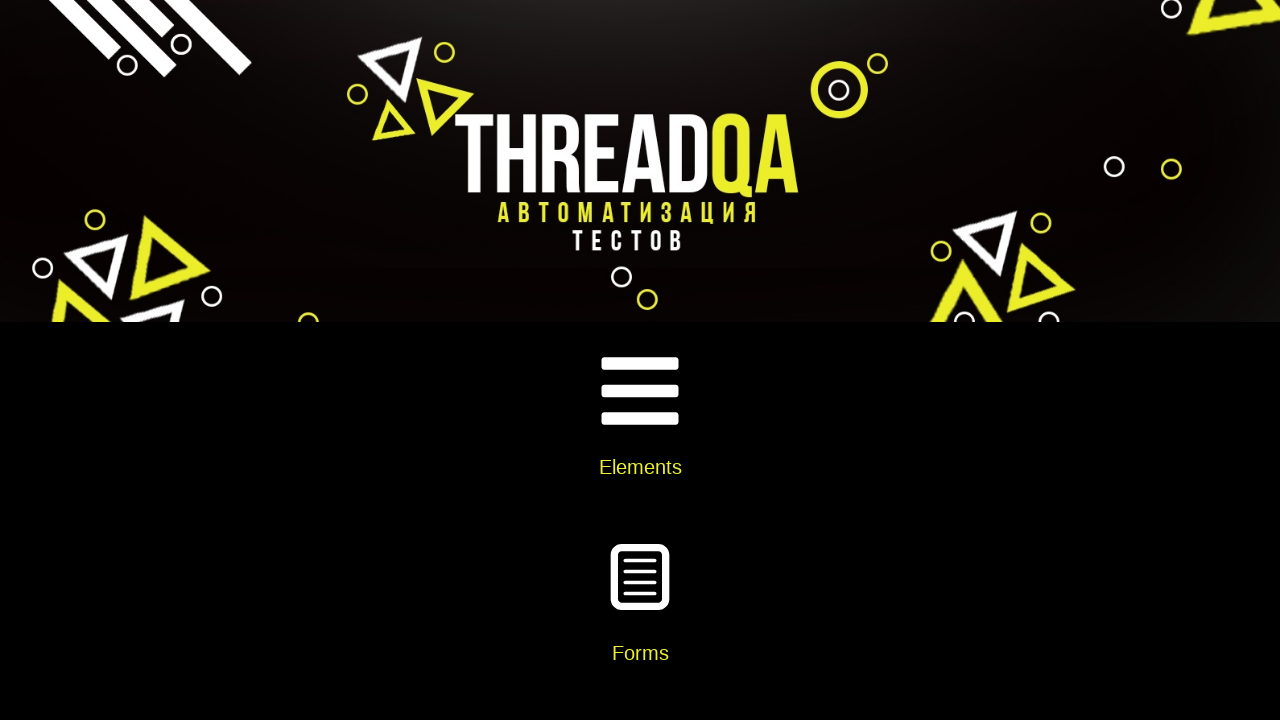

Clicked on Elements card at (640, 471) on .card-body
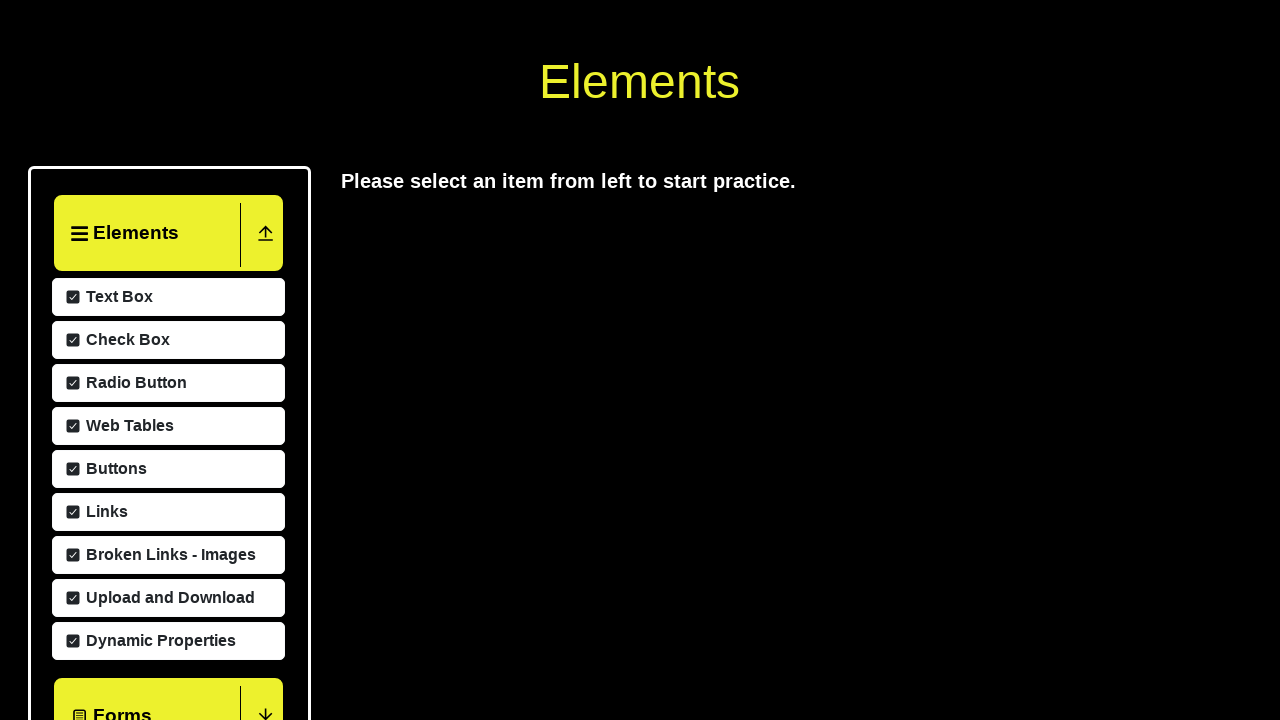

Clicked on Check Box menu item at (168, 340) on #item-1
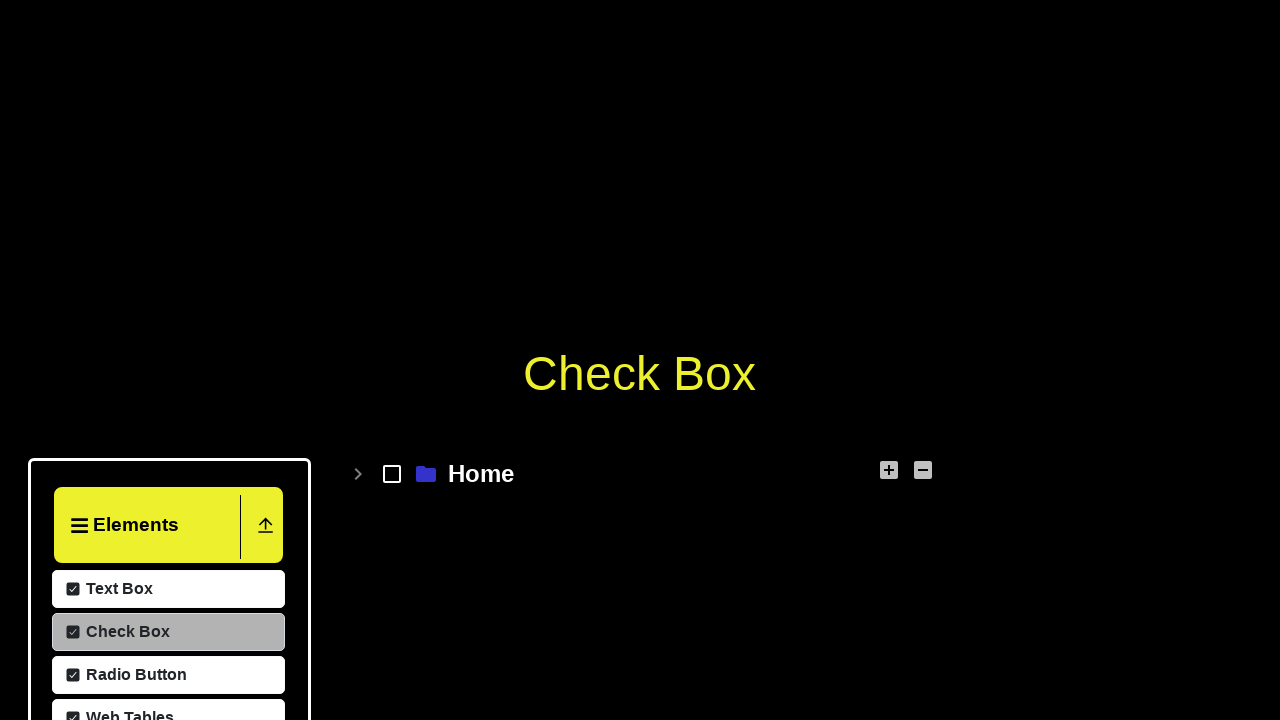

Clicked Expand all button to expand checkbox tree at (889, 470) on [aria-label='Expand all']
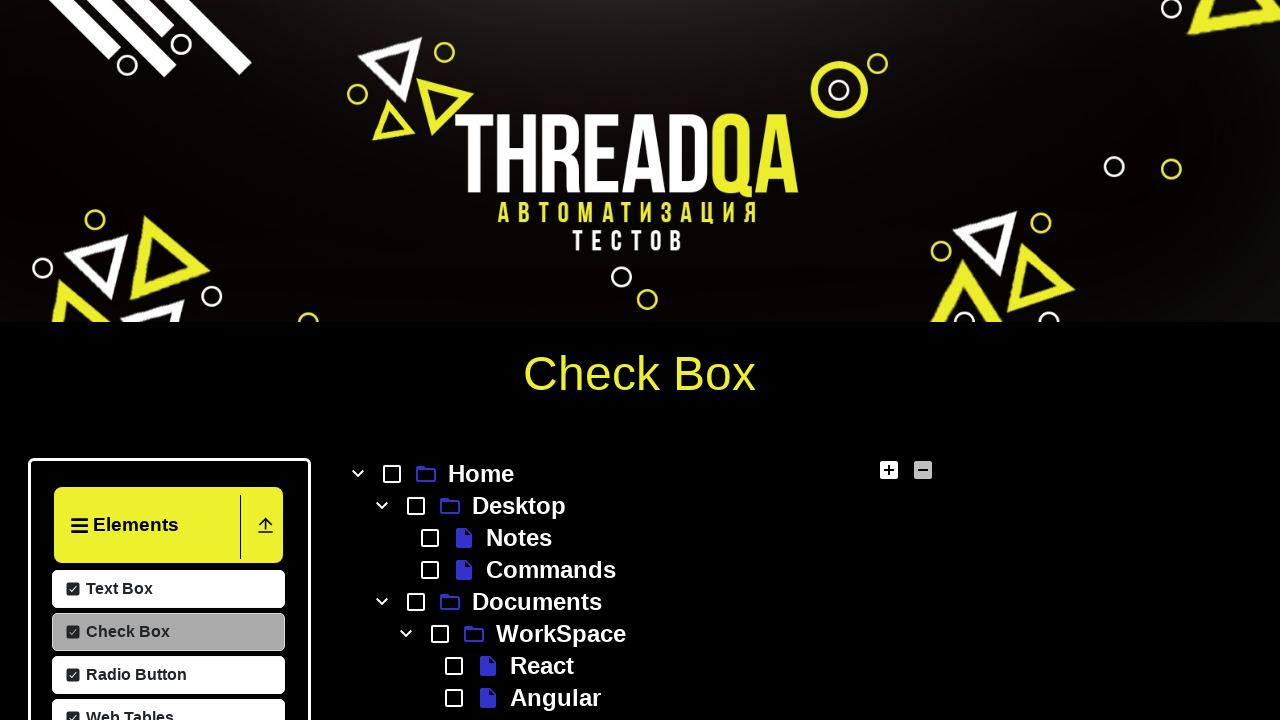

Selected 'public' checkbox at (454, 362) on #tree-node-public ~ span.rct-checkbox
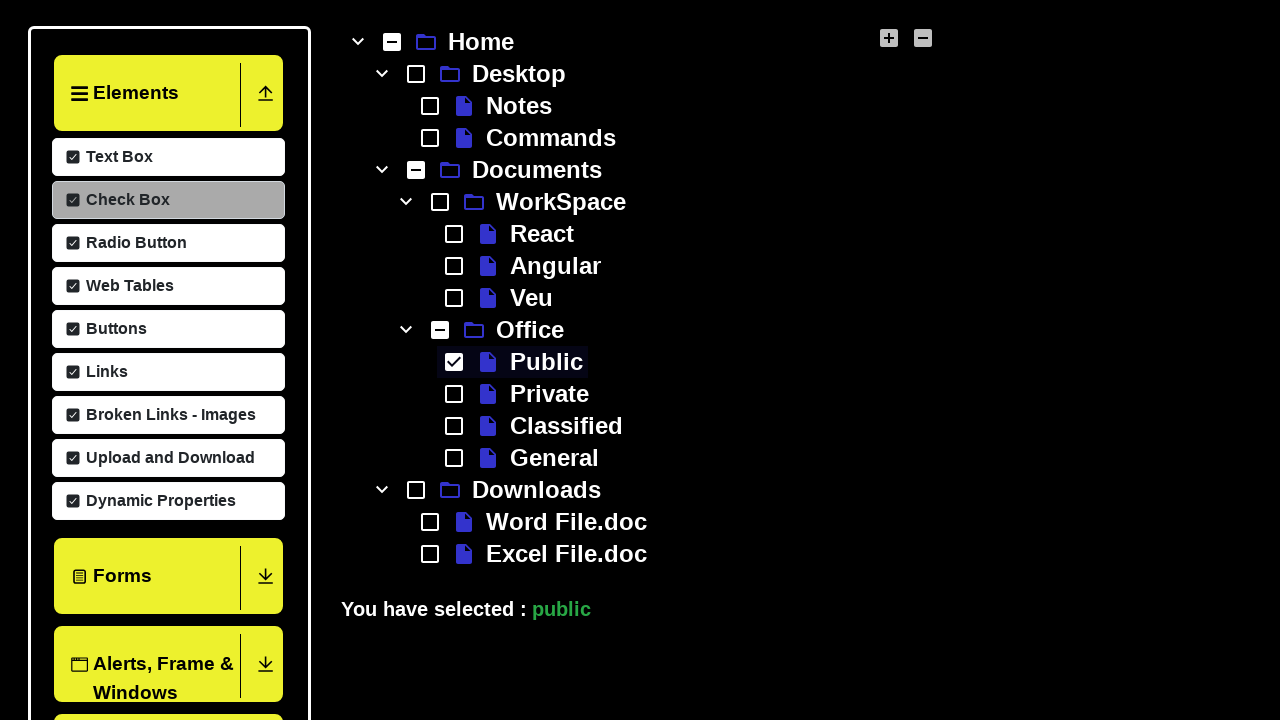

Selected 'workspace' checkbox at (440, 202) on #tree-node-workspace ~ span.rct-checkbox
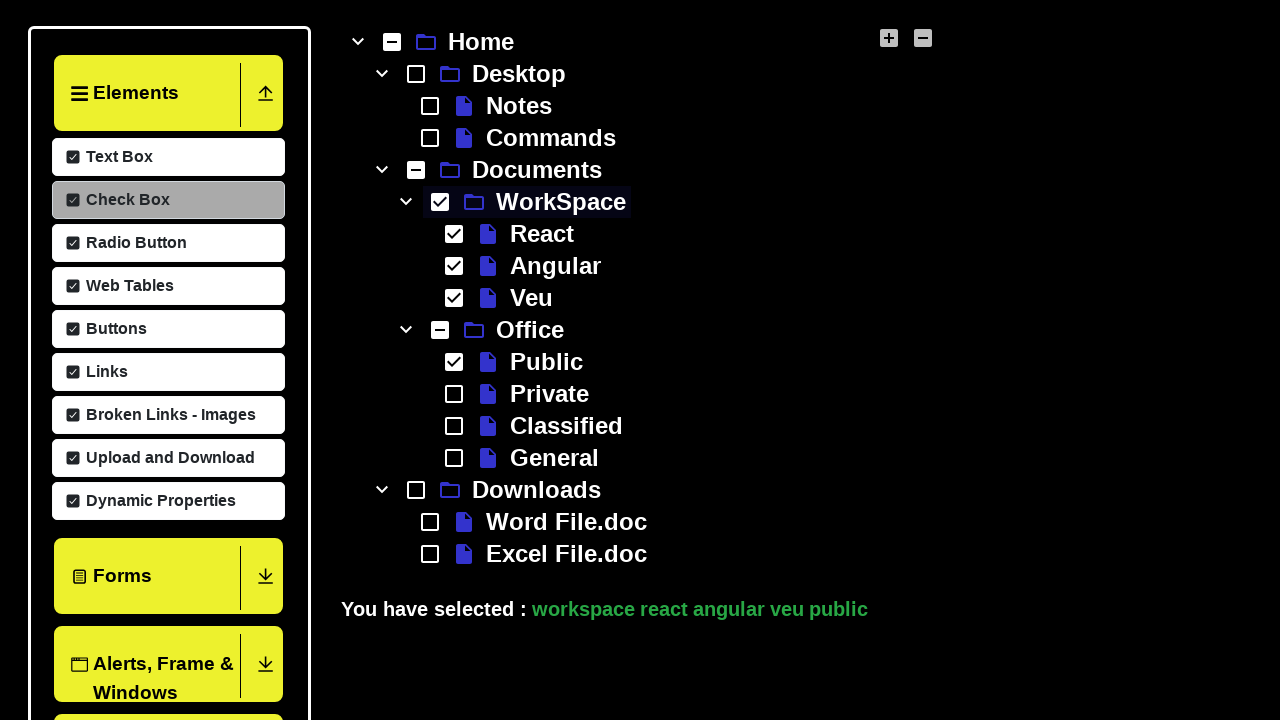

Verified that 'workspace' text appears in the result
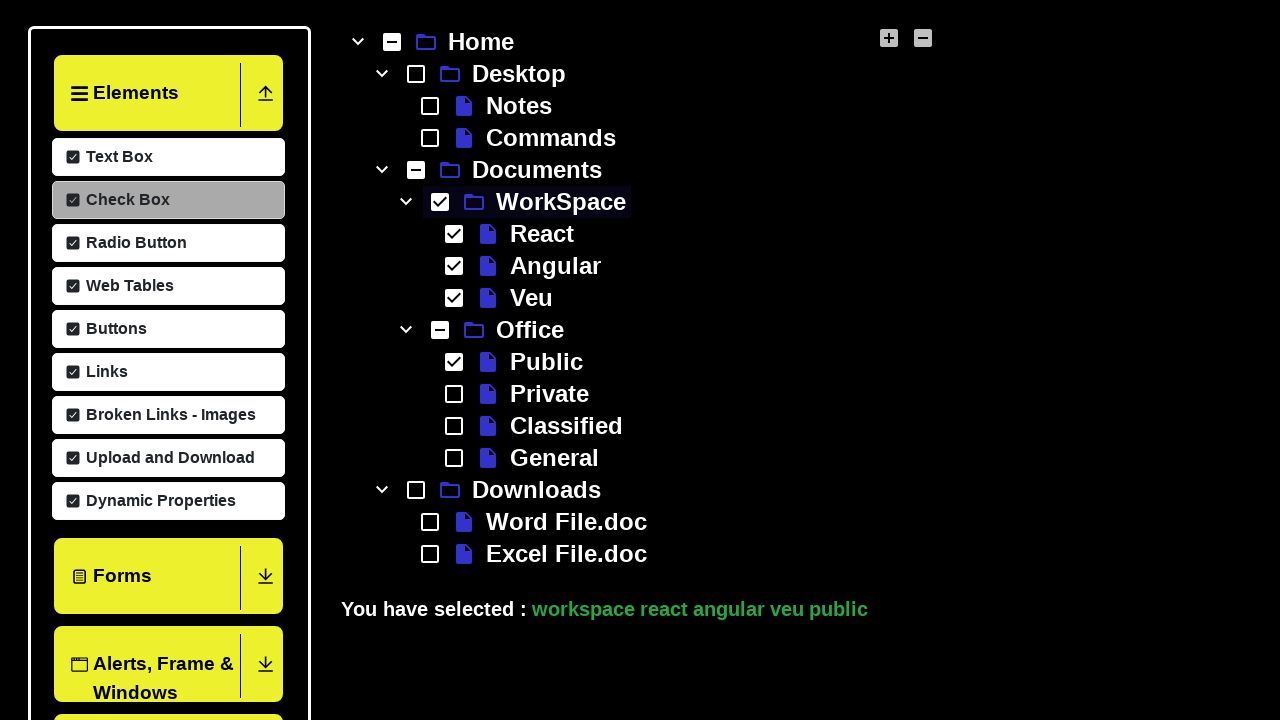

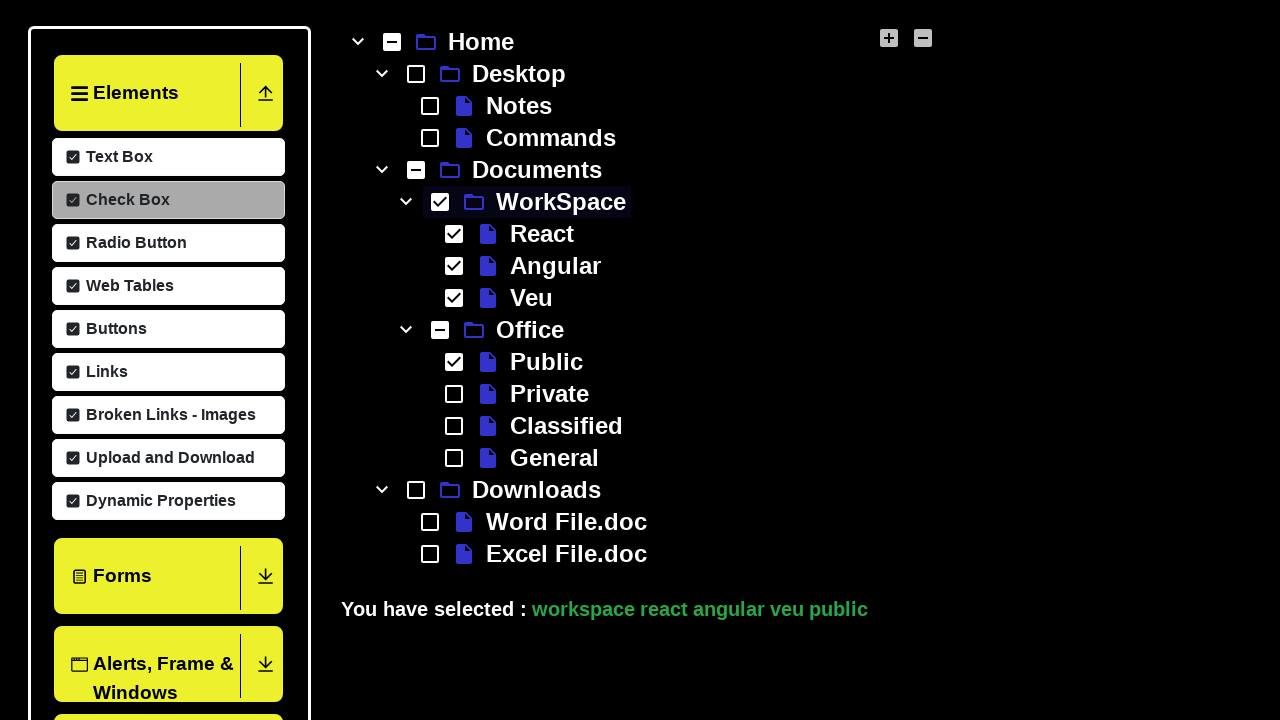